Tests element highlighting by navigating to a page with many elements, finding a specific element by ID, and applying a temporary red dashed border style to visually highlight it.

Starting URL: http://the-internet.herokuapp.com/large

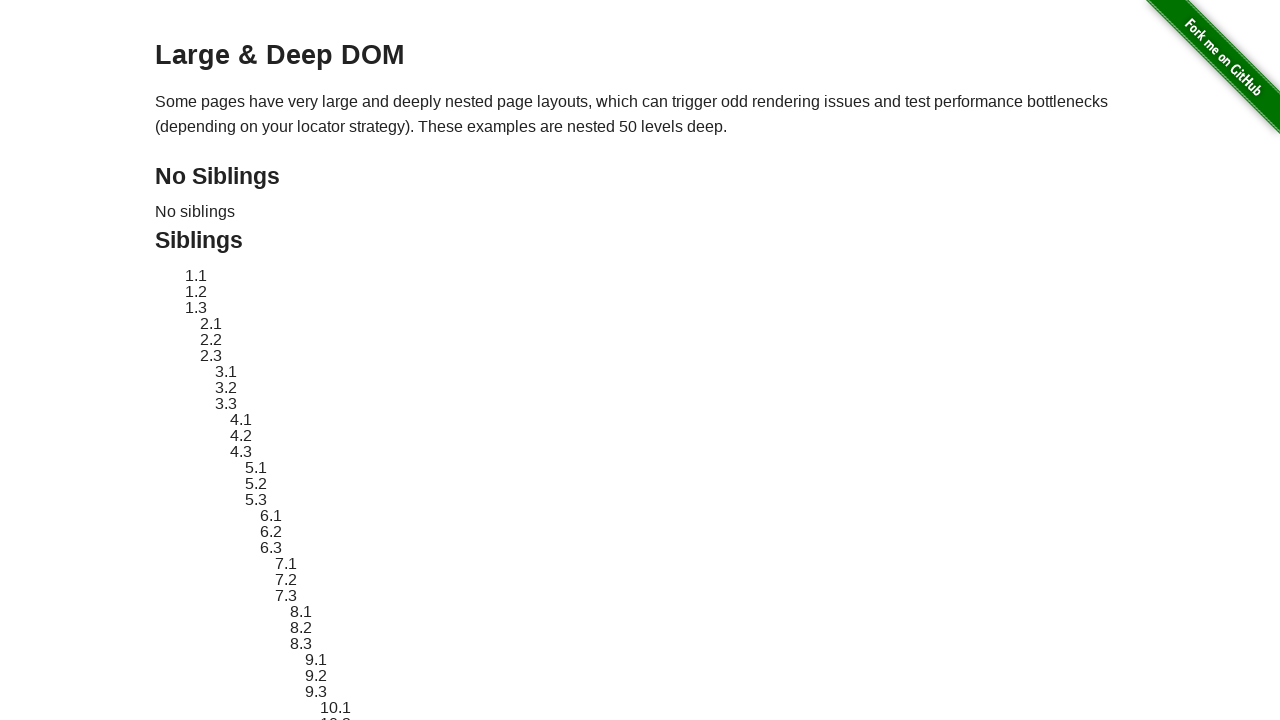

Waited for target element #sibling-2.3 to be present
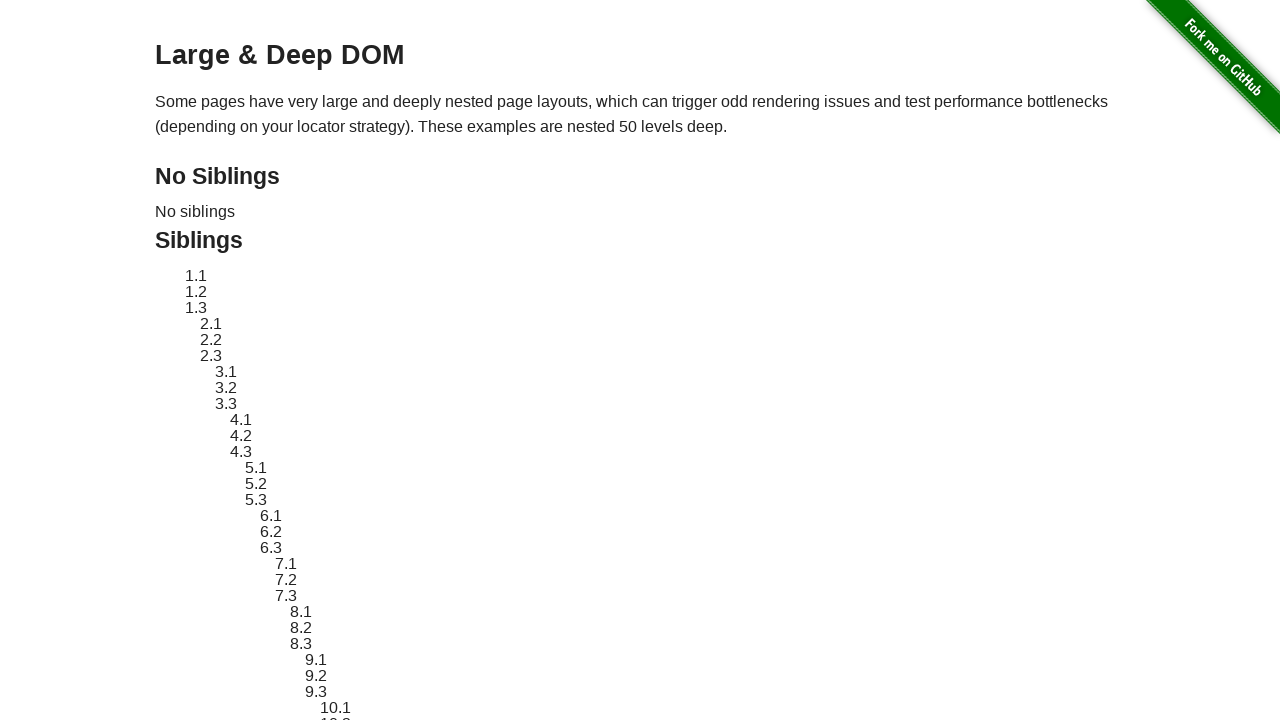

Located target element #sibling-2.3
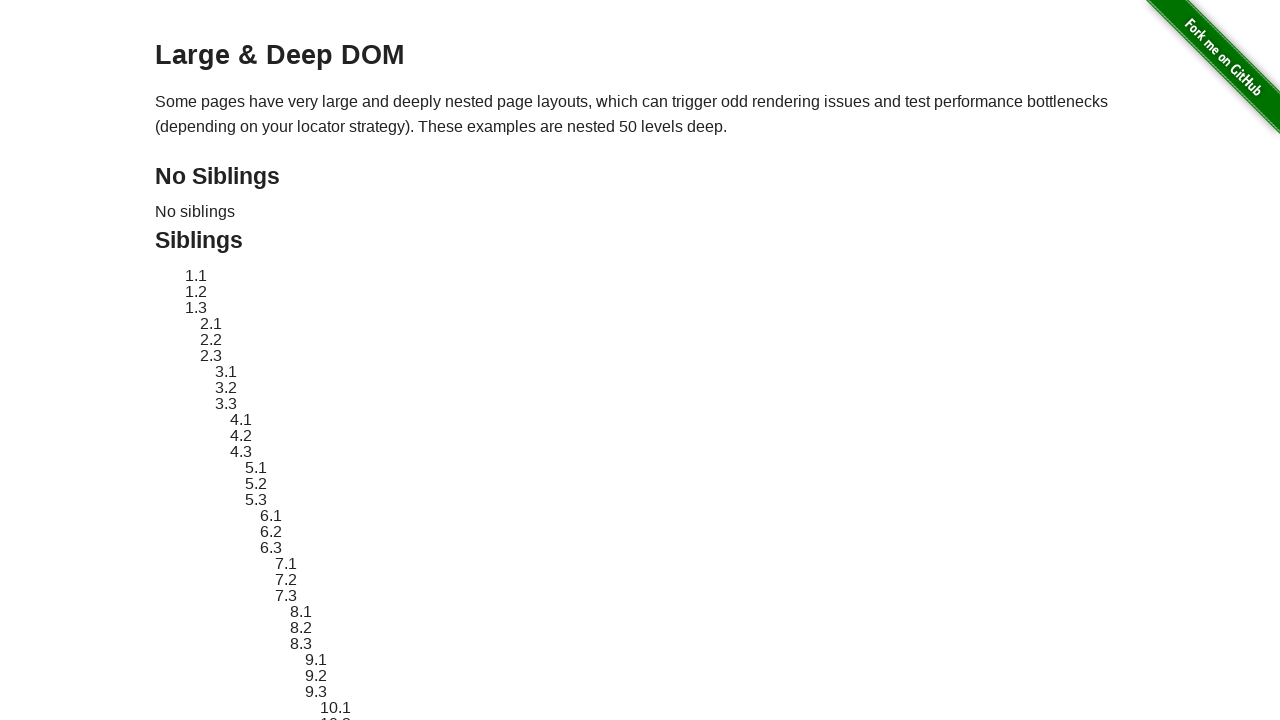

Retrieved original style attribute from target element
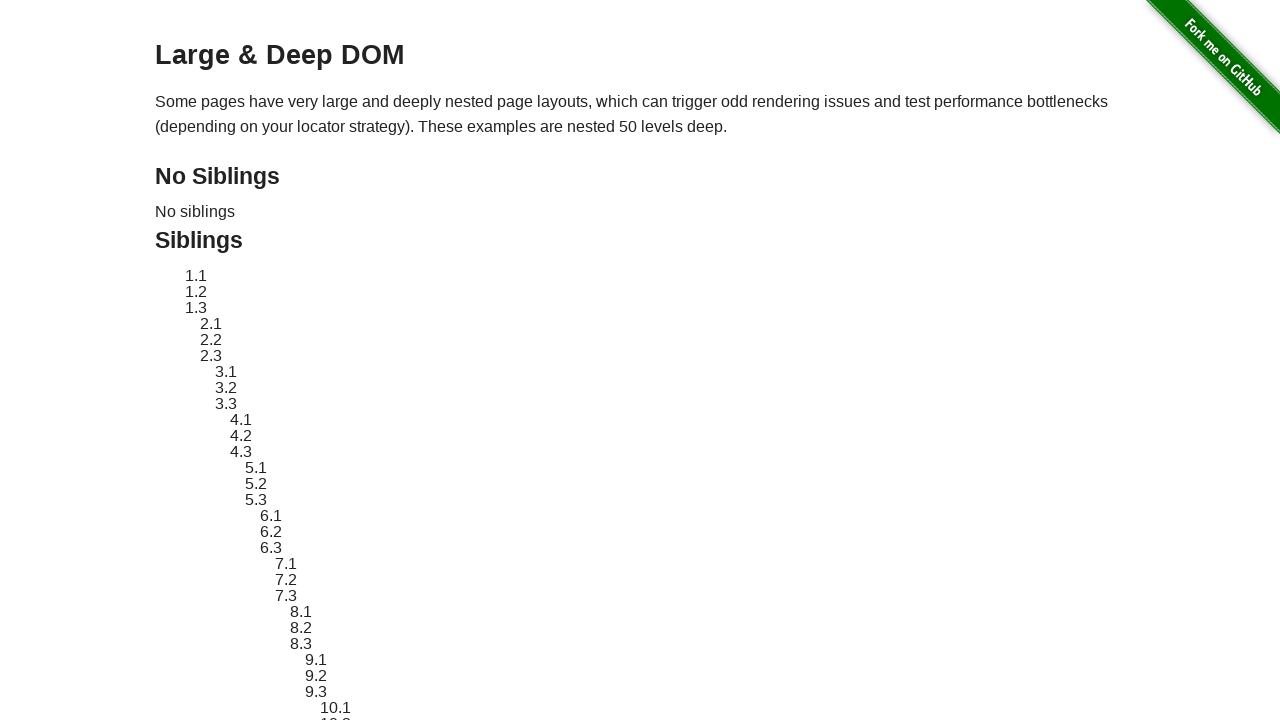

Applied red dashed border highlight styling to target element
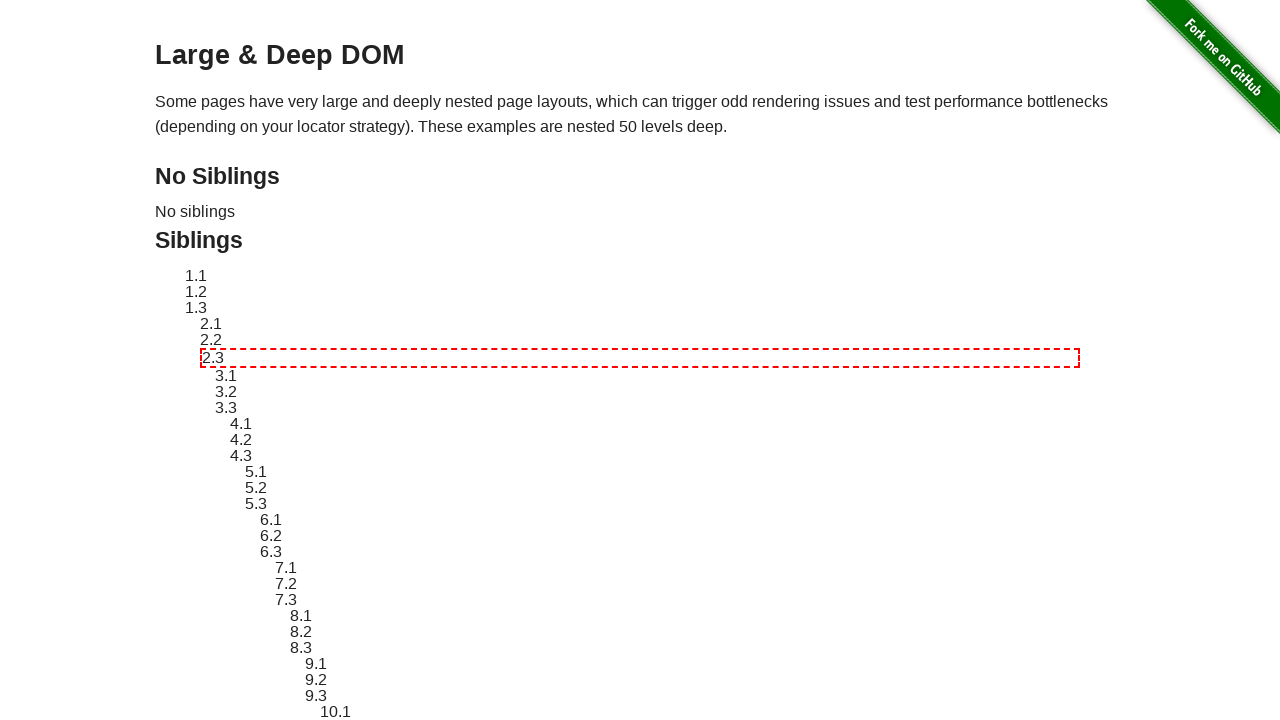

Waited 2 seconds to display highlight effect
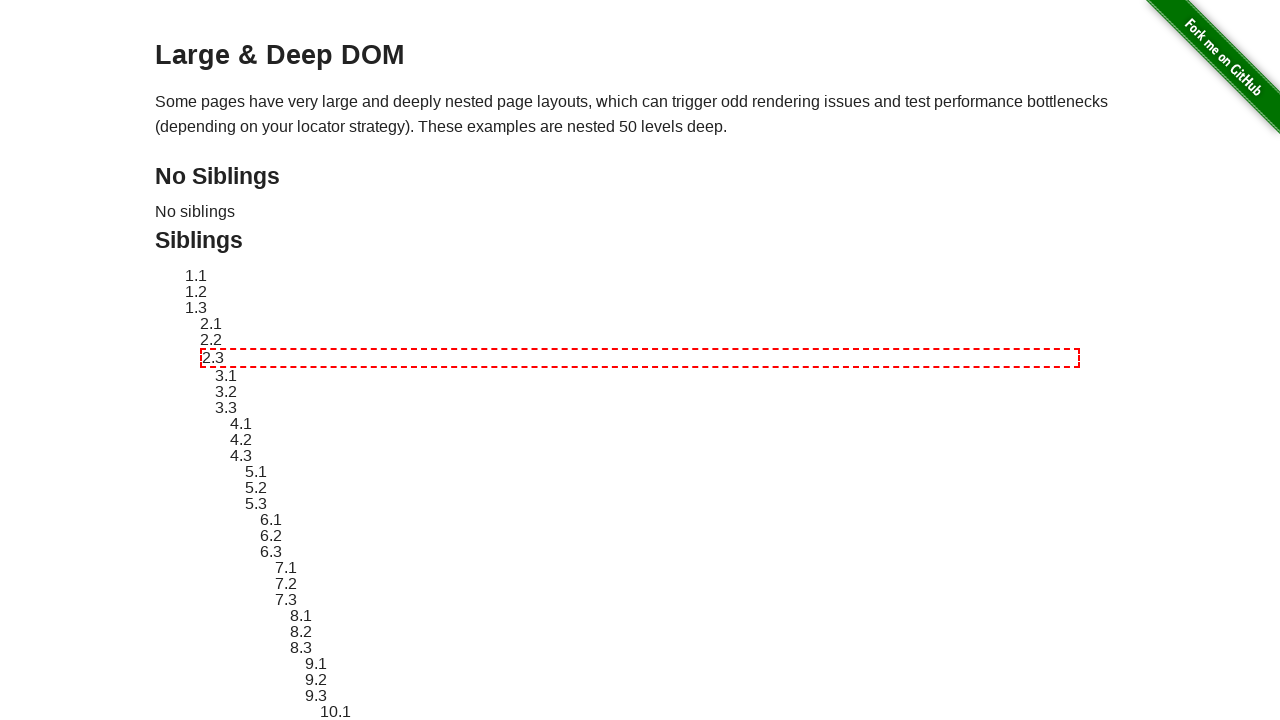

Reverted target element style to original state
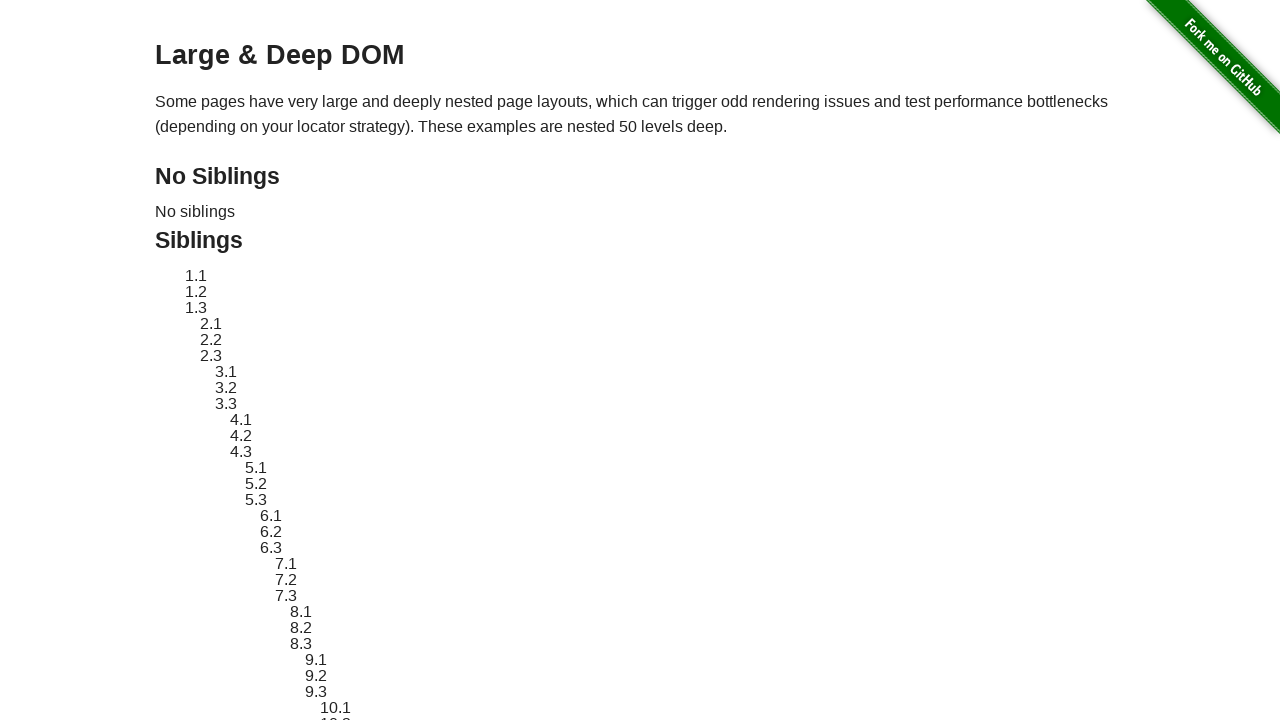

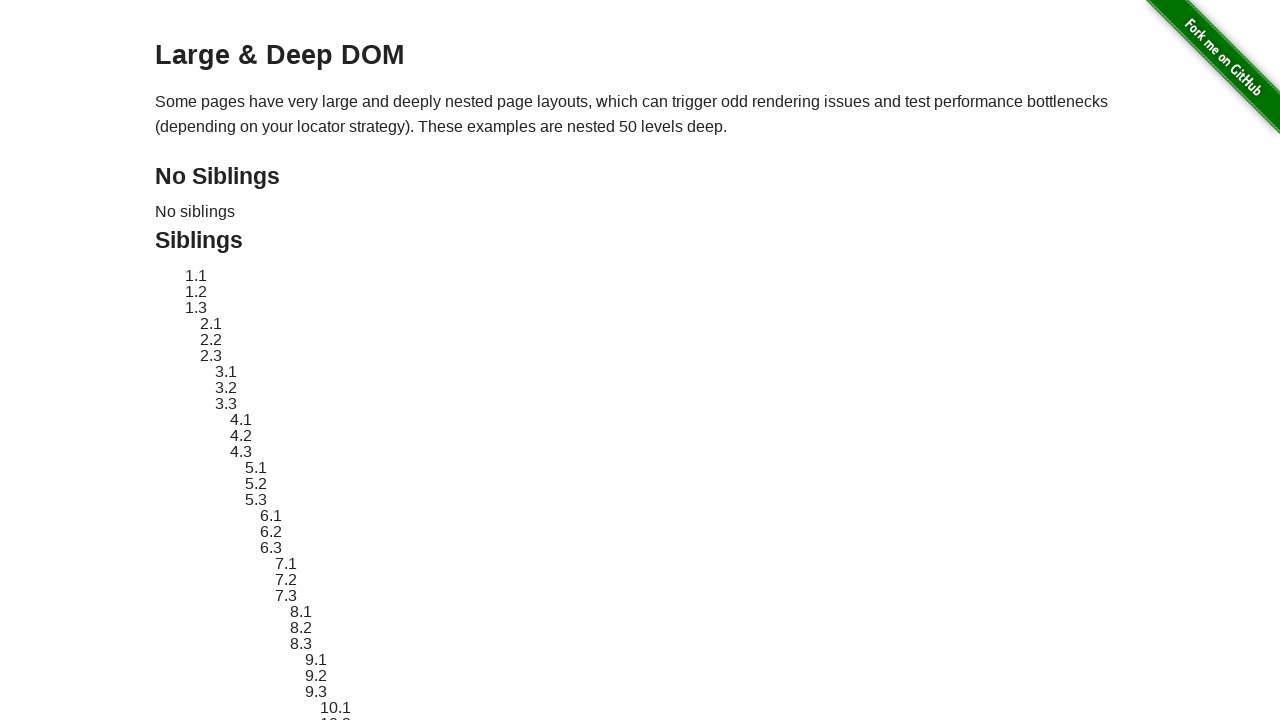